Tests checkbox functionality by navigating to checkboxes page and ensuring both checkboxes are selected

Starting URL: https://the-internet.herokuapp.com/

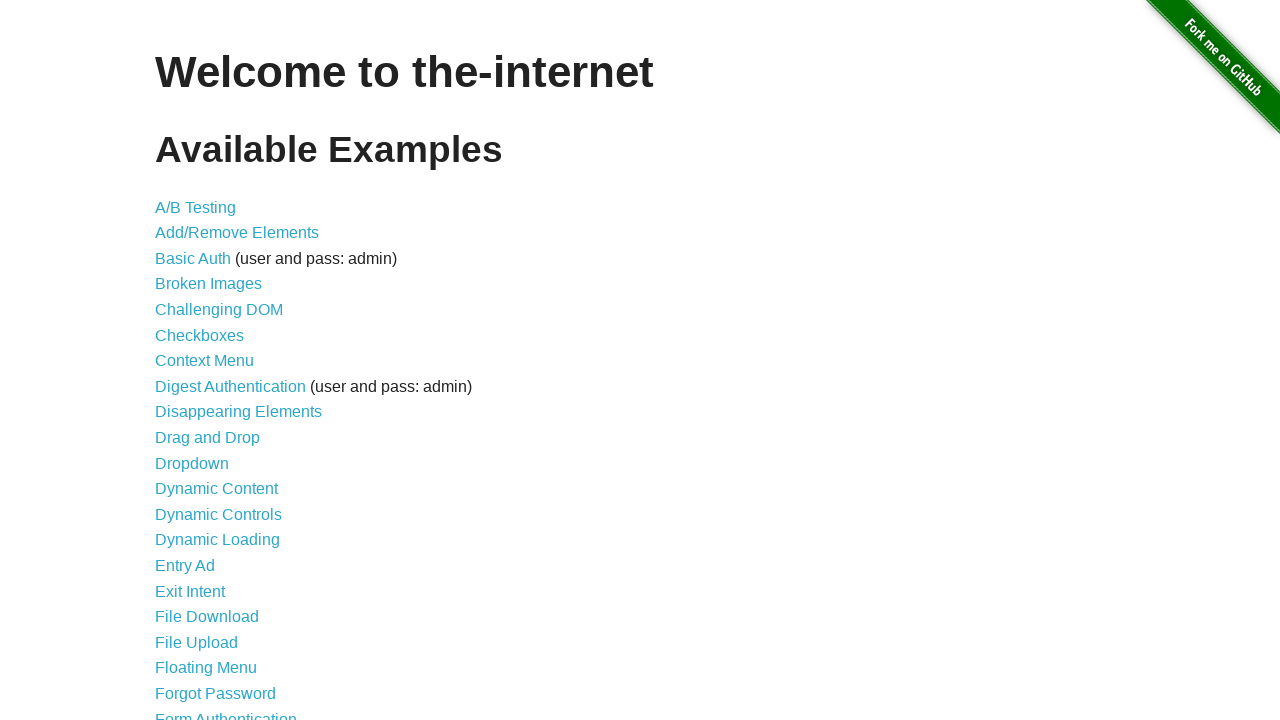

Clicked on Checkboxes link to navigate to checkboxes page at (200, 335) on a[href='/checkboxes']
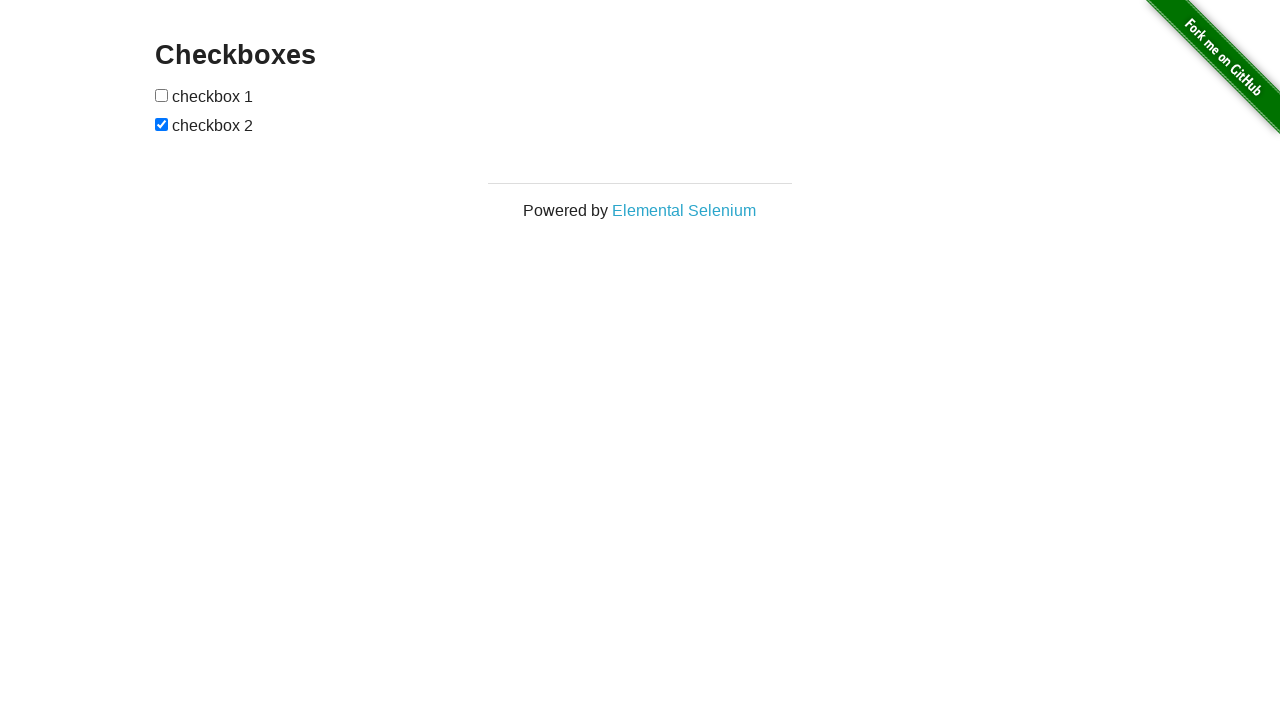

Located first checkbox element
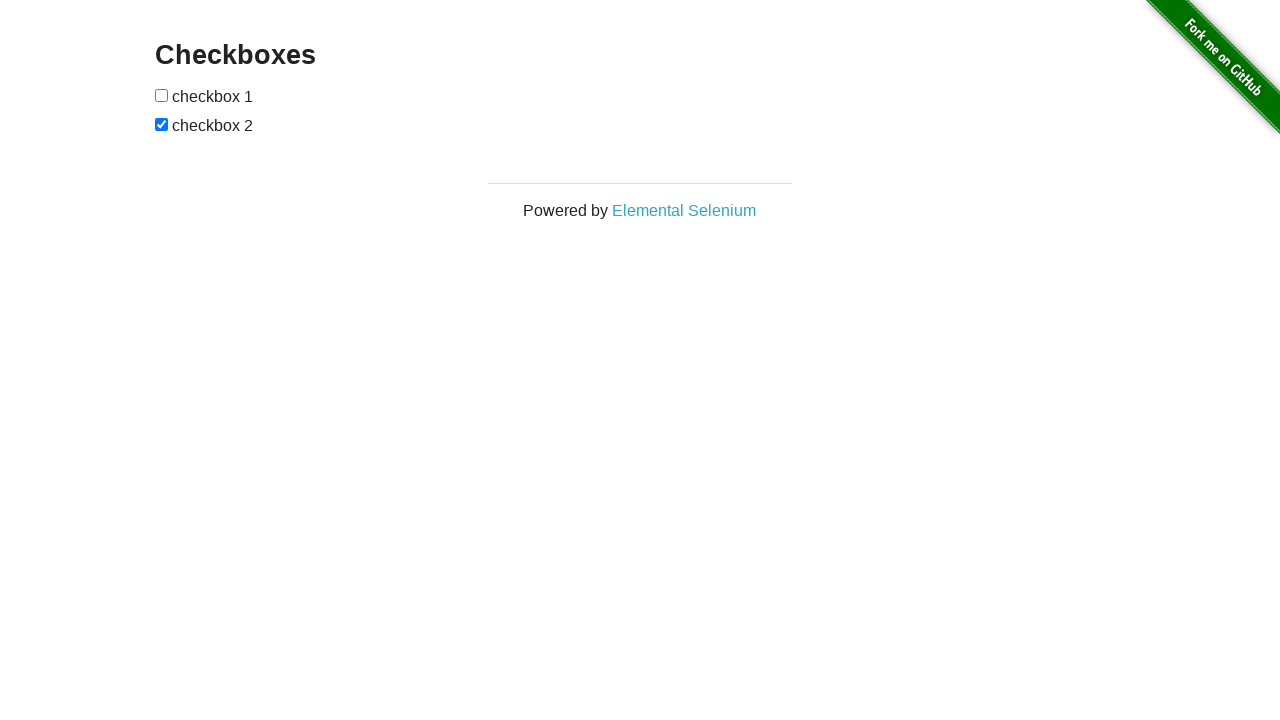

Located second checkbox element
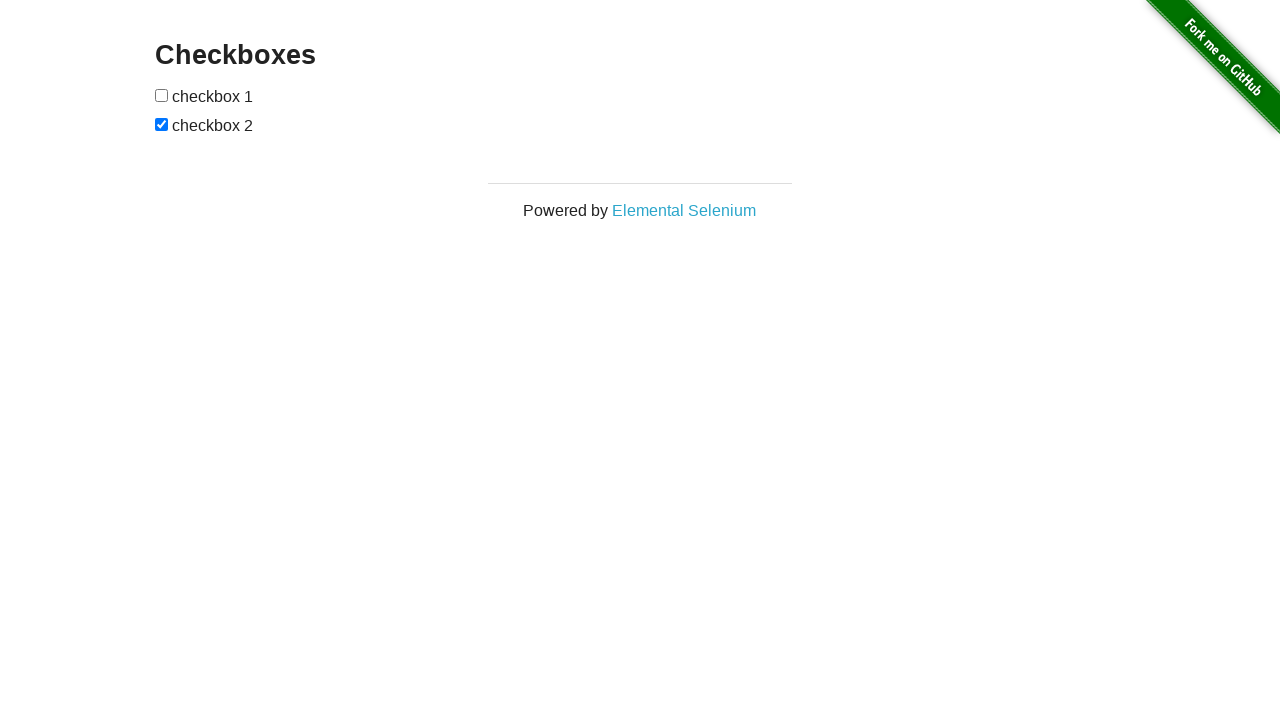

Clicked first checkbox to select it at (162, 95) on #checkboxes input >> nth=0
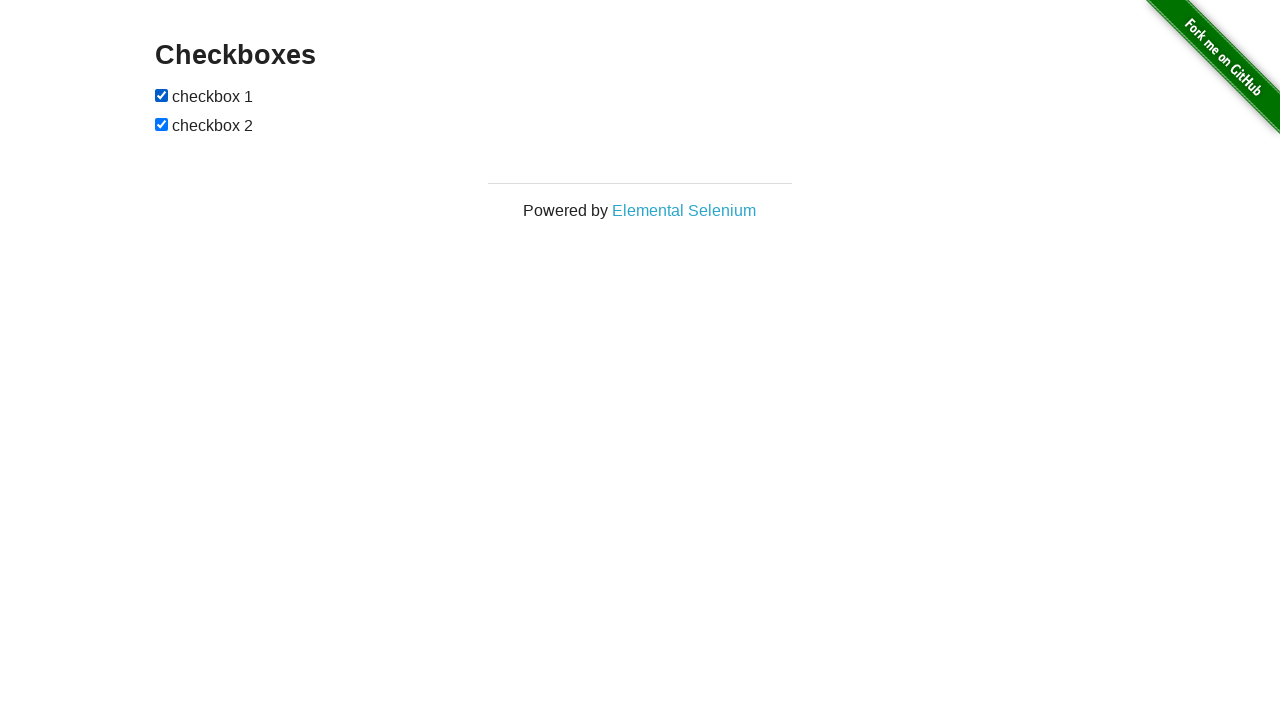

Second checkbox was already checked
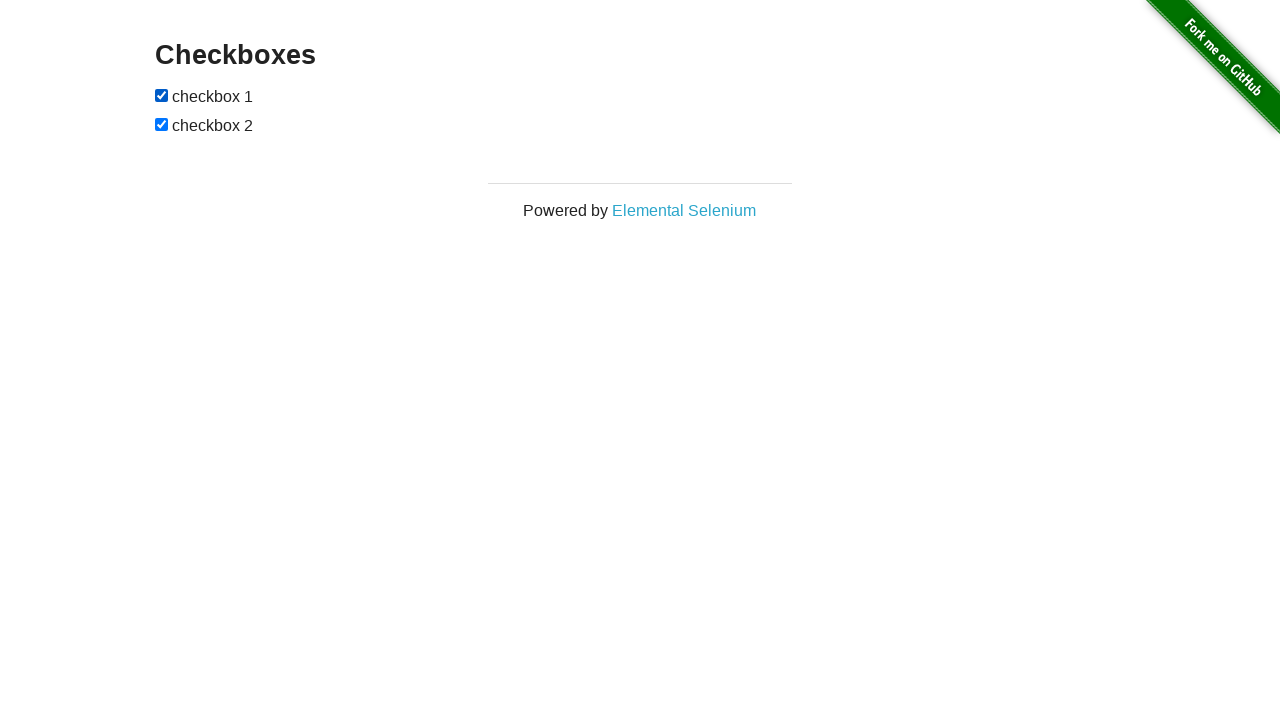

Verified first checkbox is checked
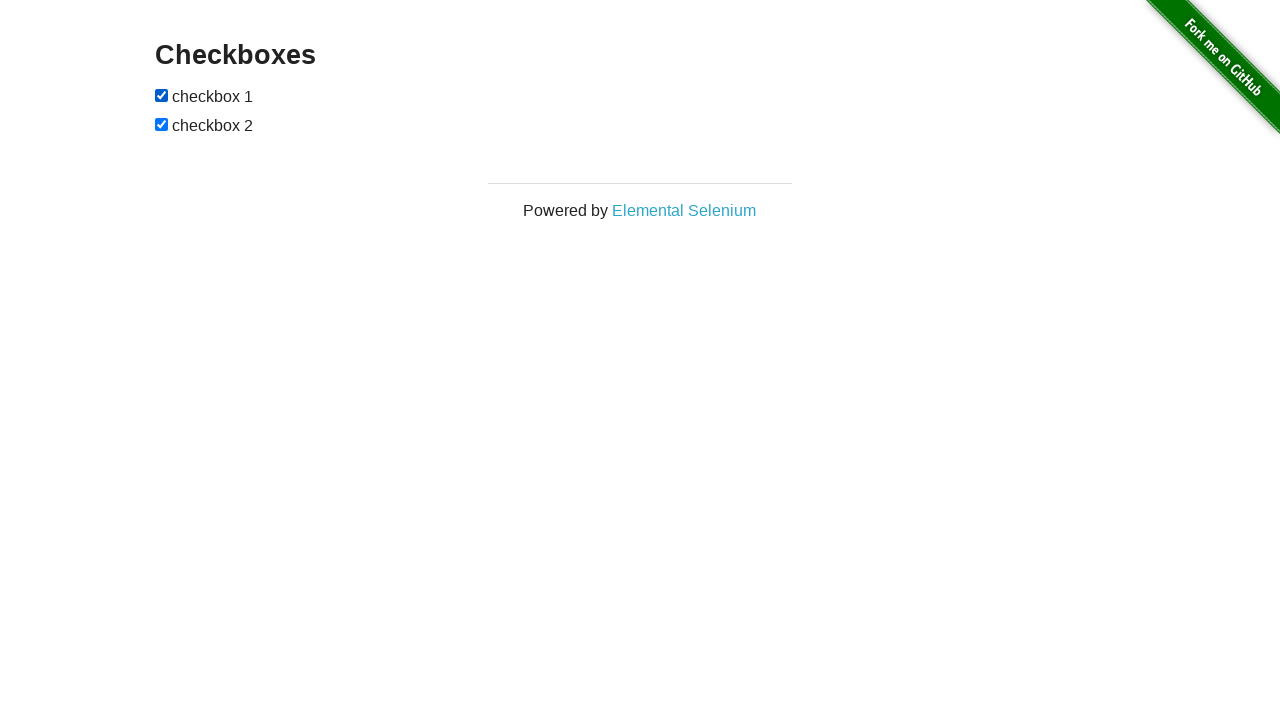

Verified second checkbox is checked
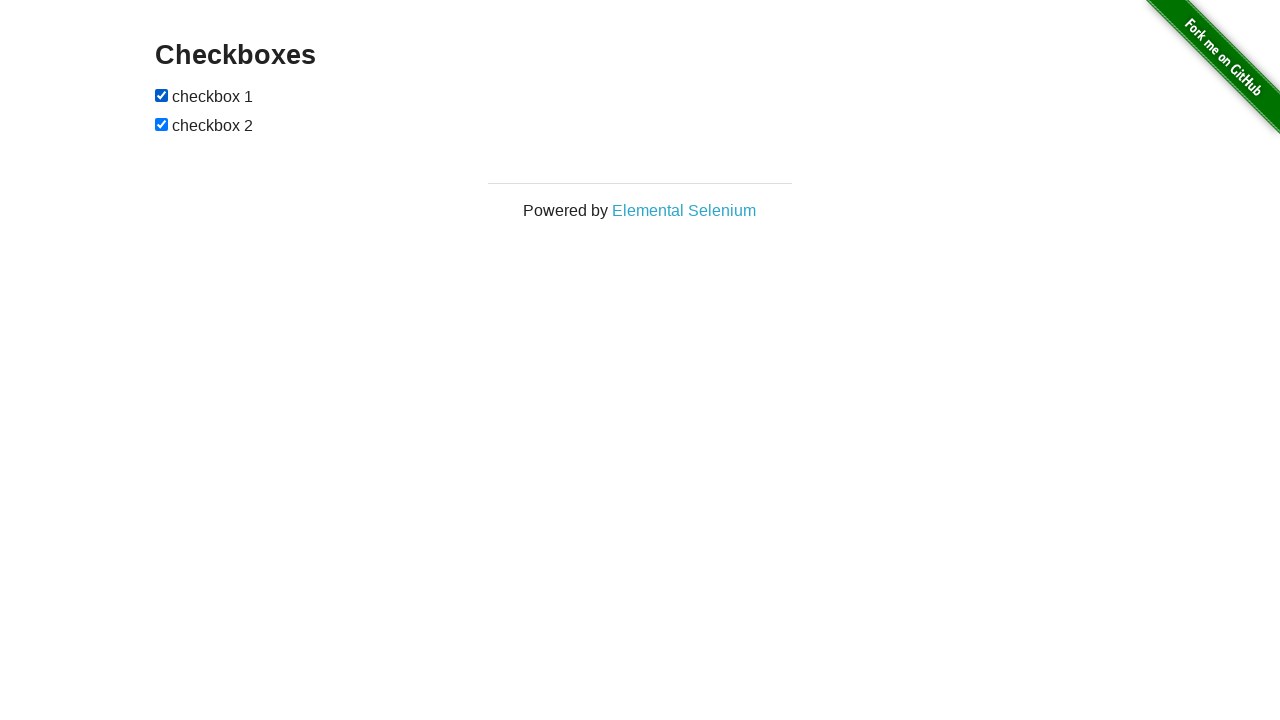

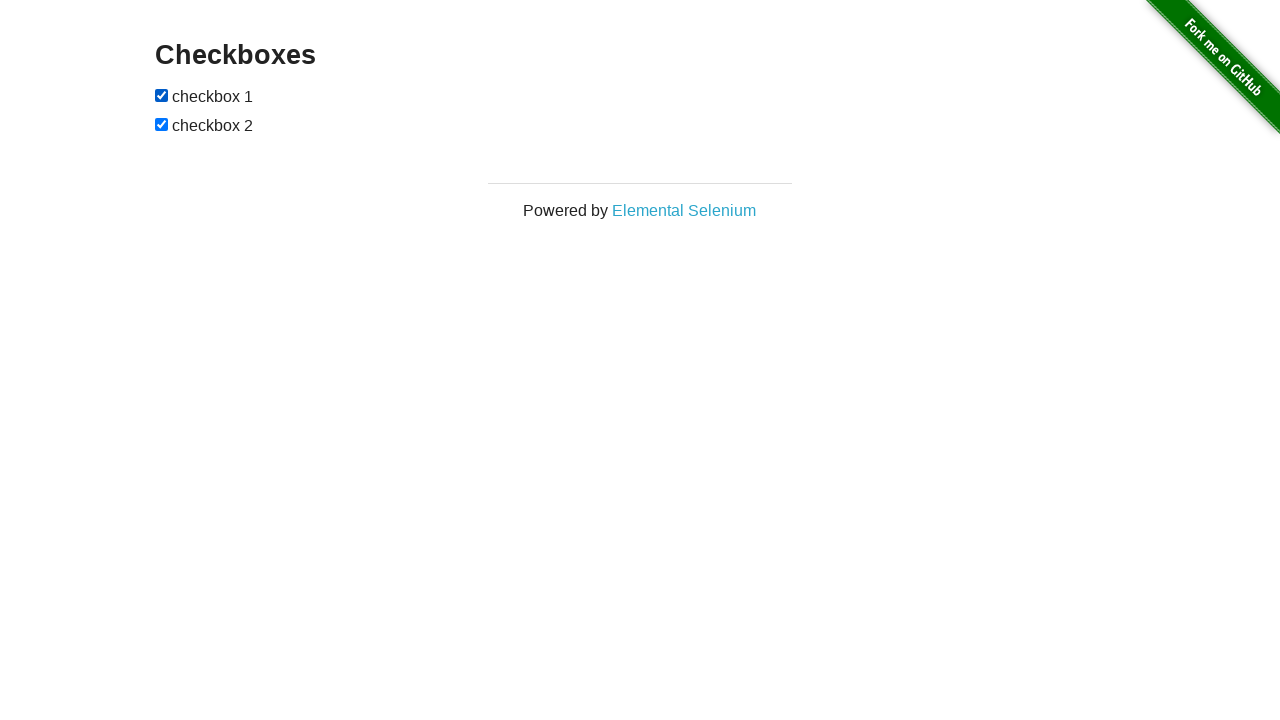